Tests the search functionality on python.org by entering "pycon" in the search box and submitting the search form, then verifying results are found.

Starting URL: http://www.python.org

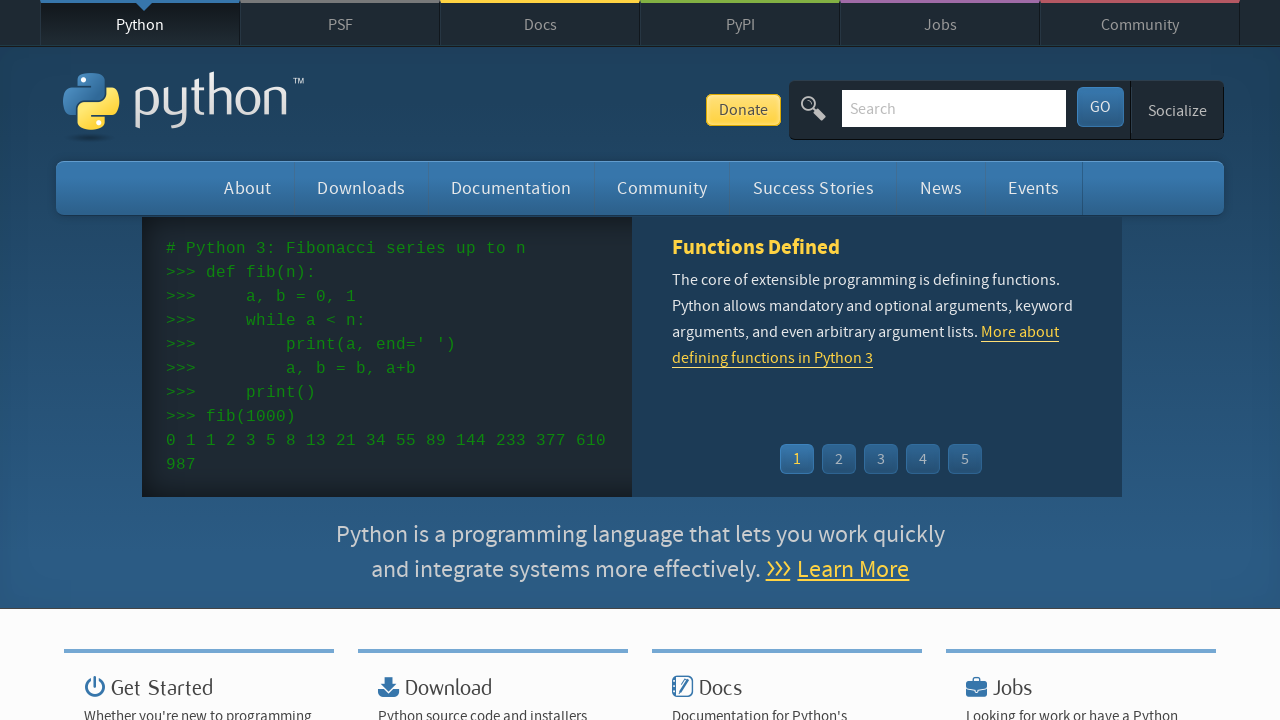

Verified 'Python' is in page title
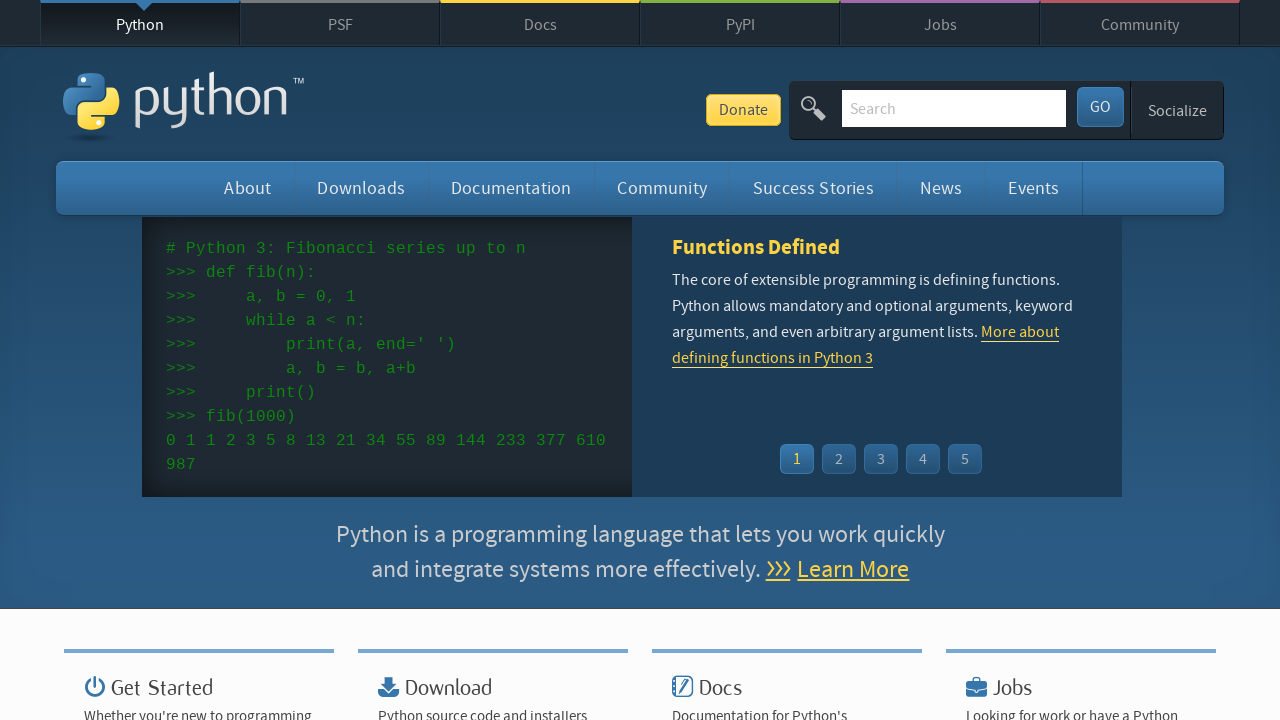

Filled search box with 'pycon' on input[name='q']
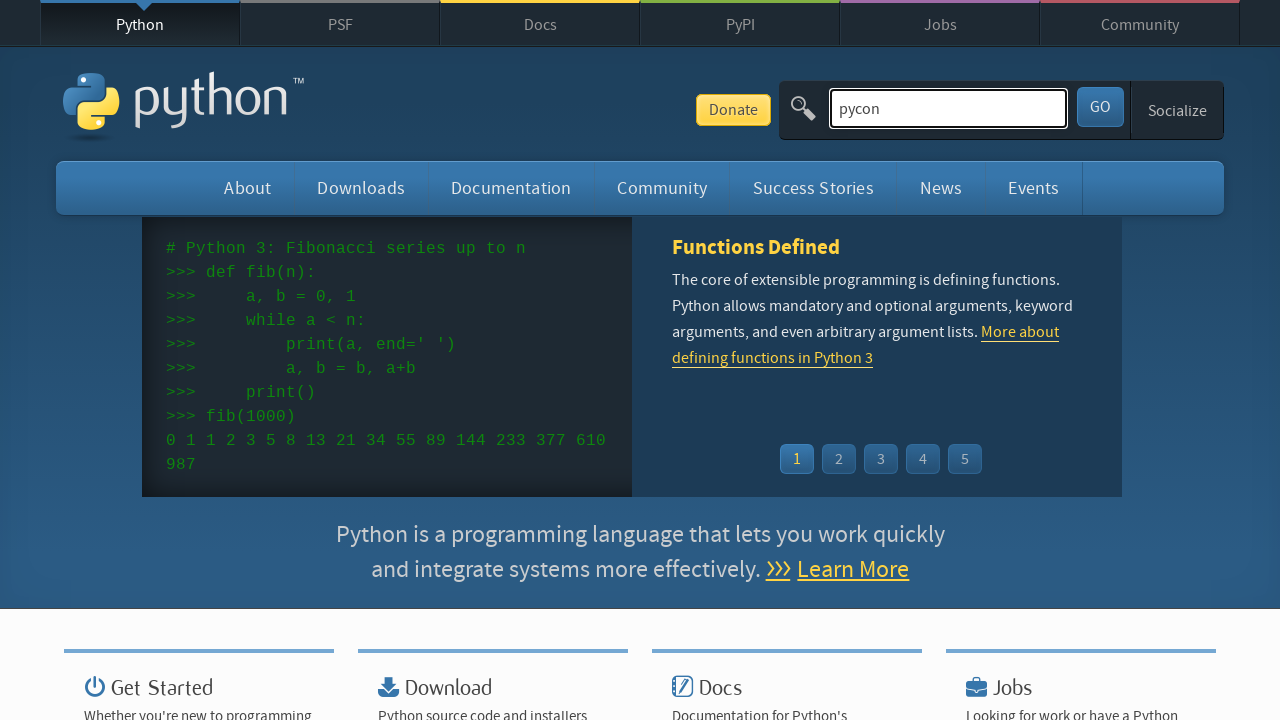

Pressed Enter to submit search form on input[name='q']
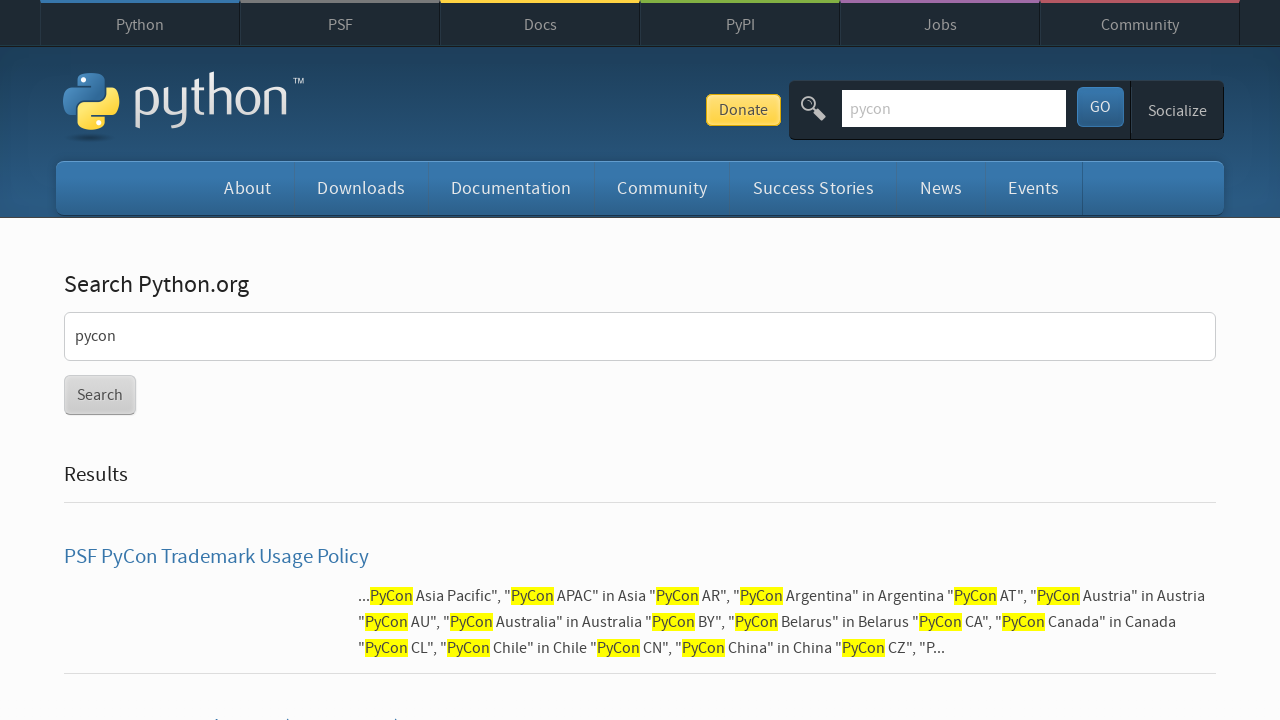

Waited for network idle after search submission
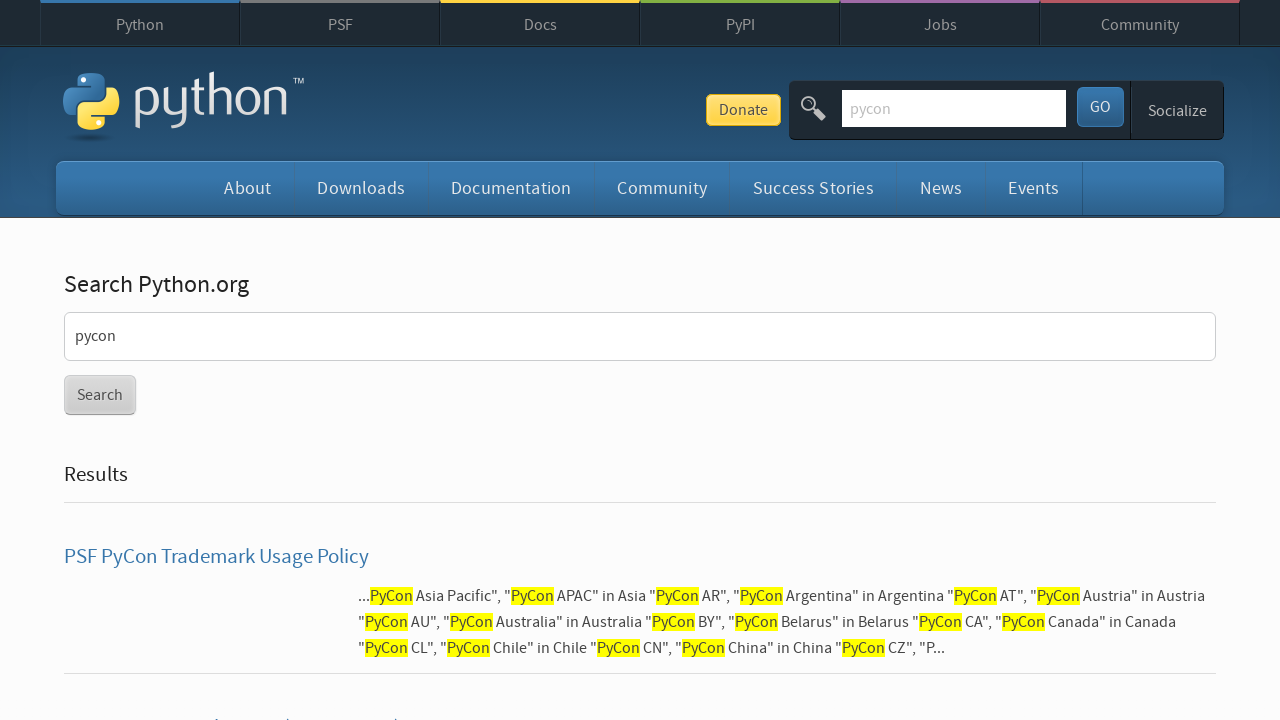

Verified search results were found (no 'No results found' message)
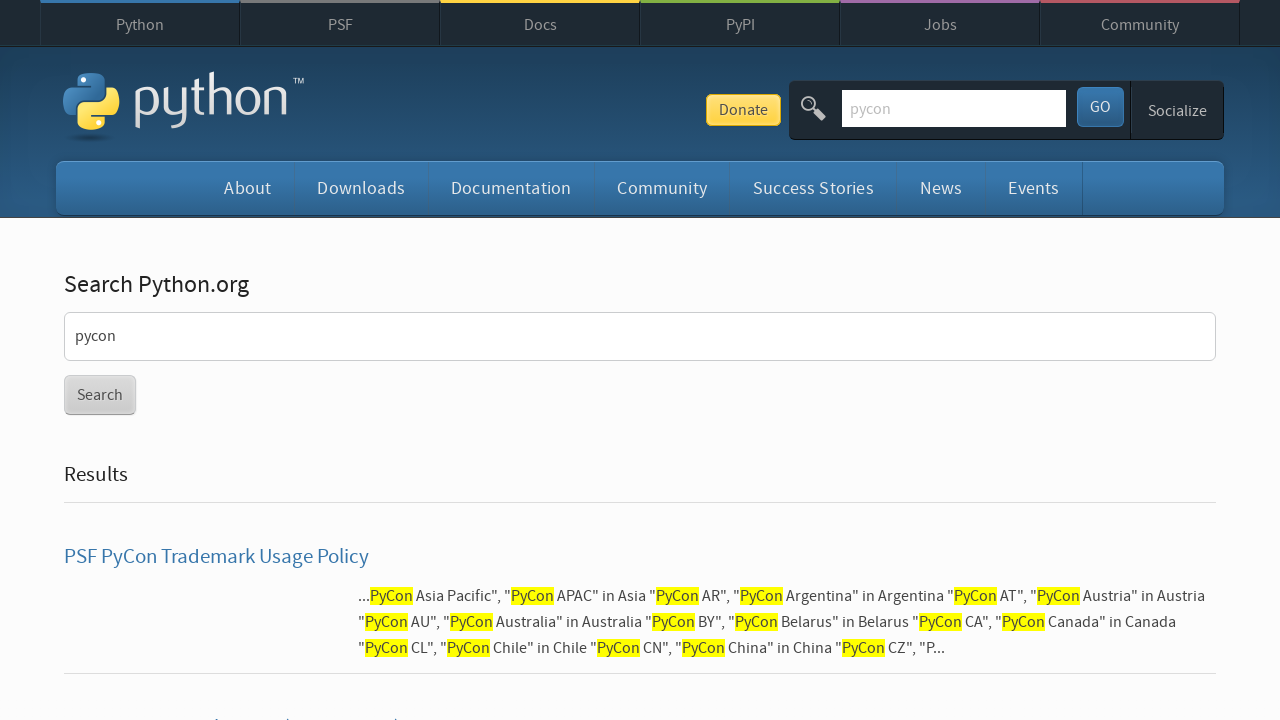

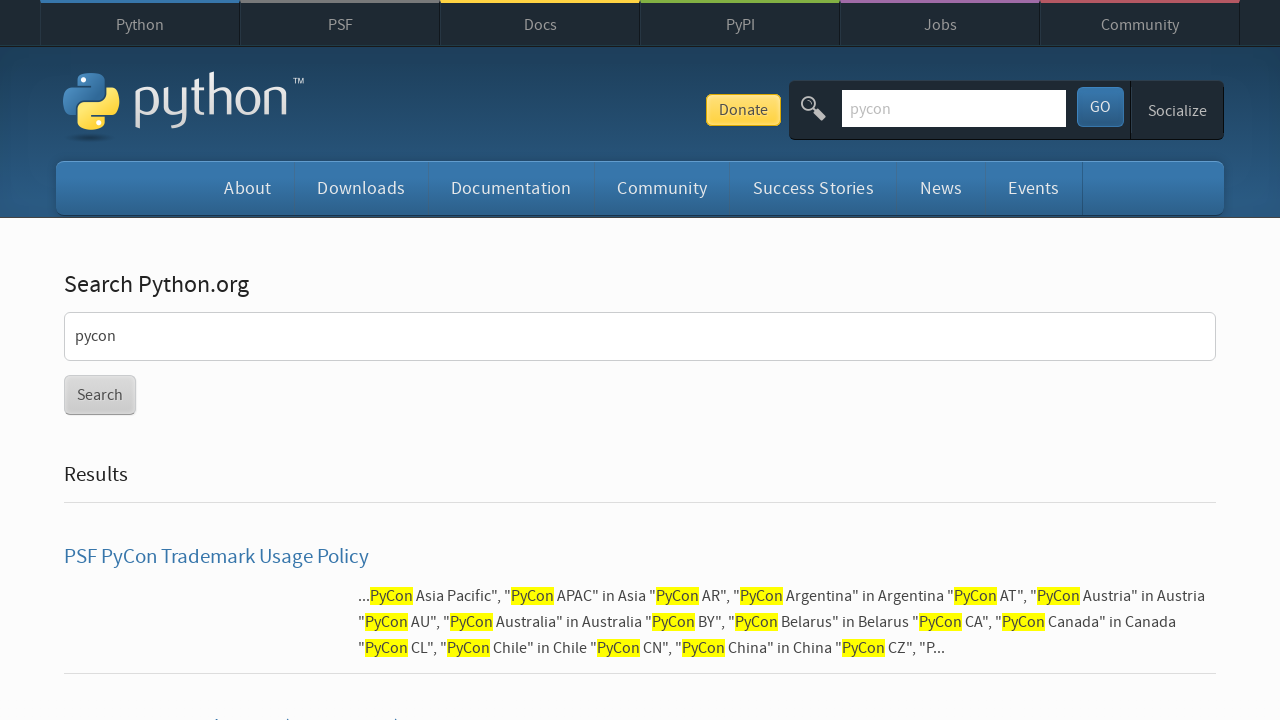